Tests a grocery shopping website by searching for products containing 'ca', verifying 4 results are displayed, and adding Cashews to the cart.

Starting URL: https://rahulshettyacademy.com/seleniumPractise/#/

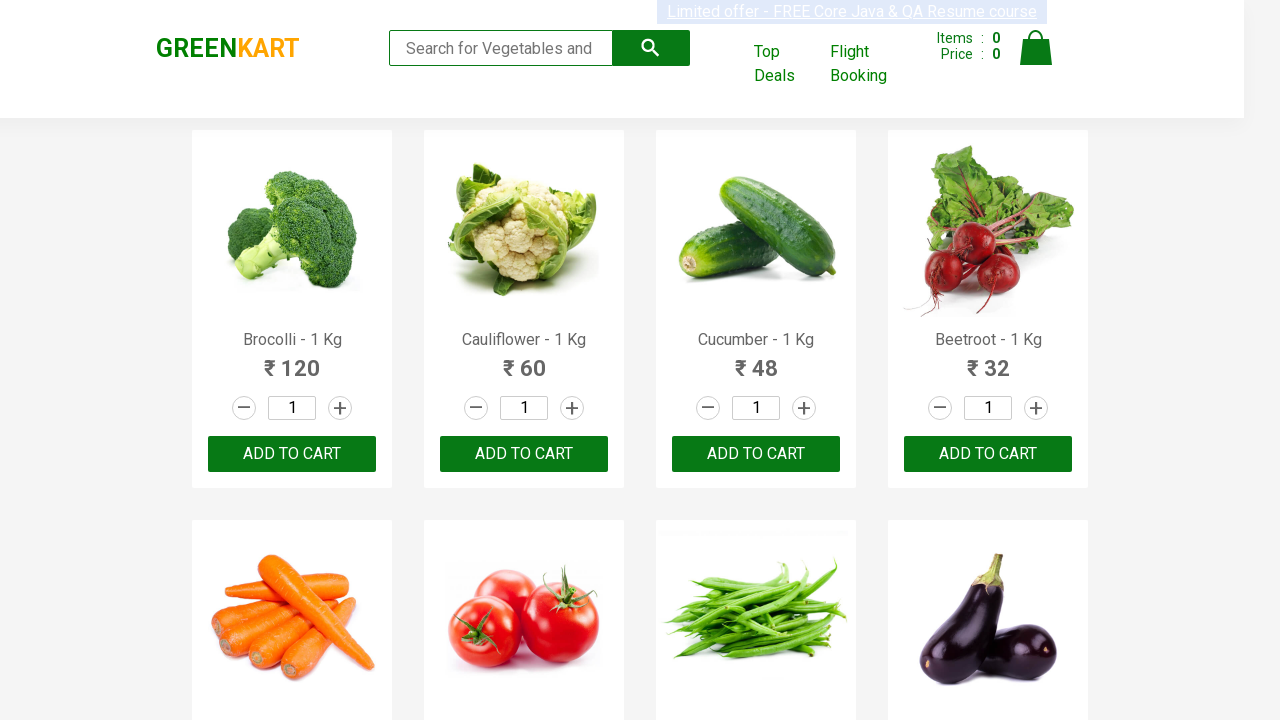

Waited for page to fully load (networkidle)
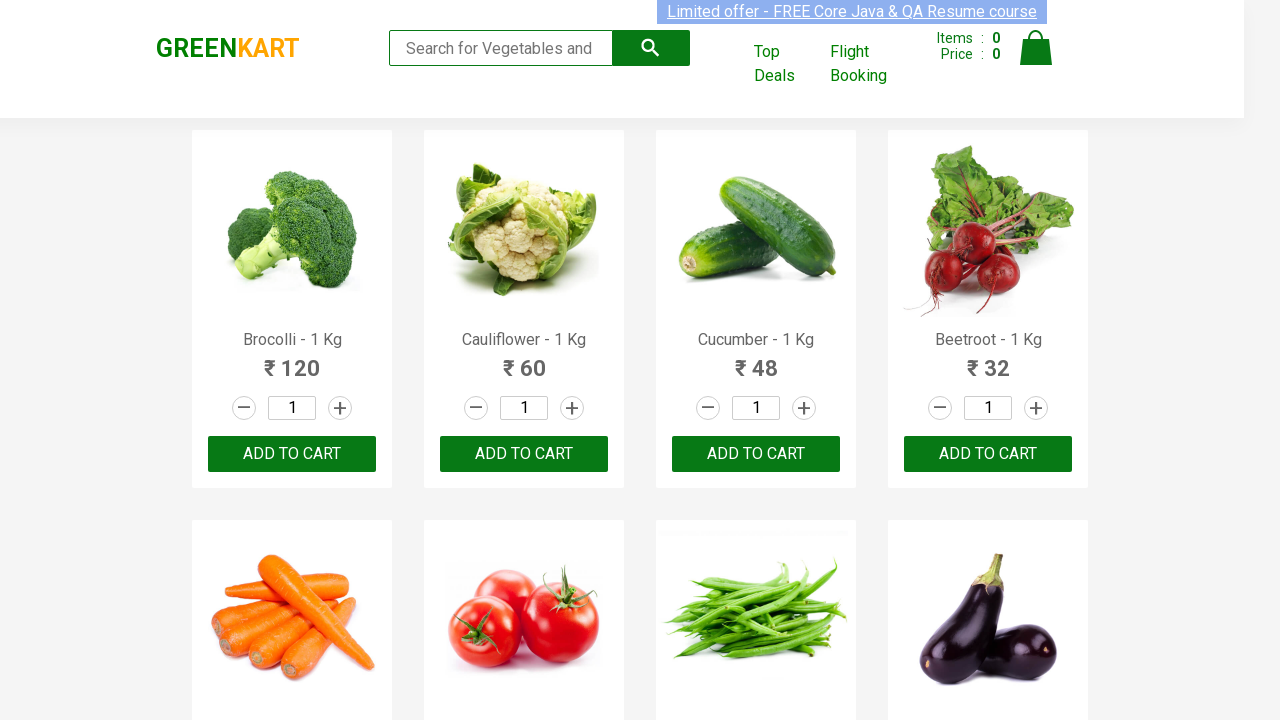

Filled search field with 'ca' to filter products on input.search-keyword
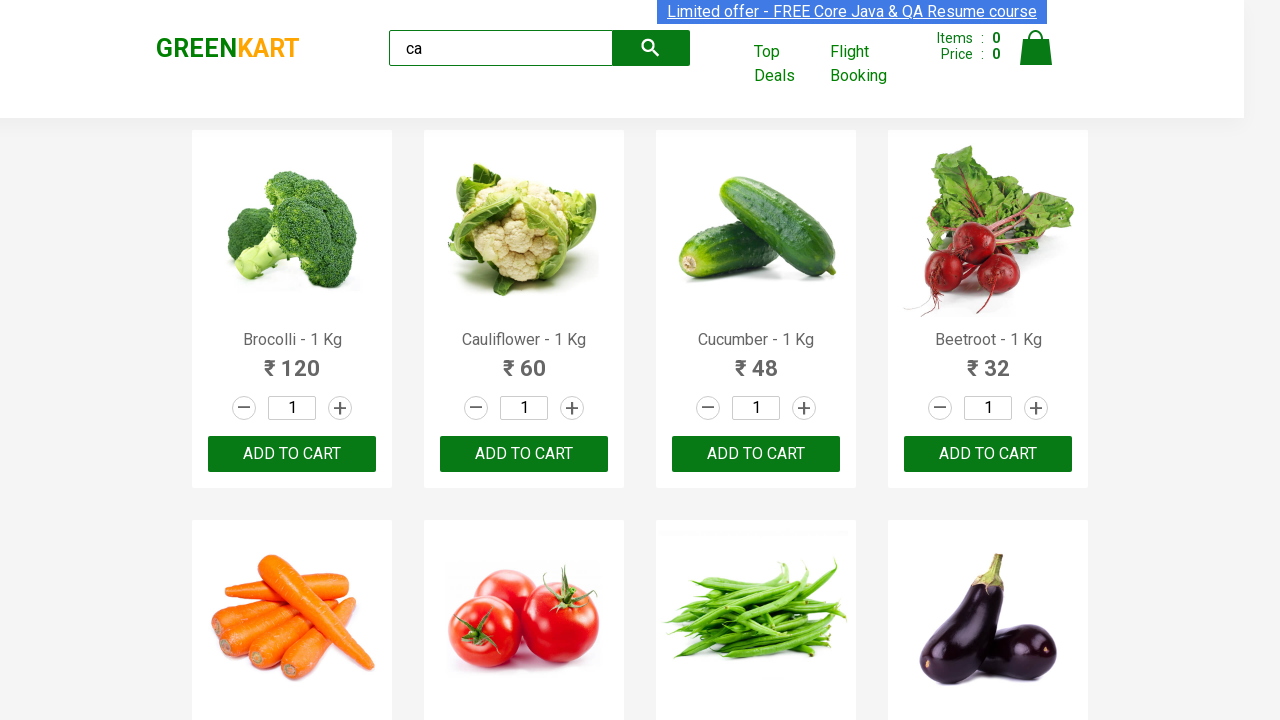

Waited 2 seconds for search results to filter
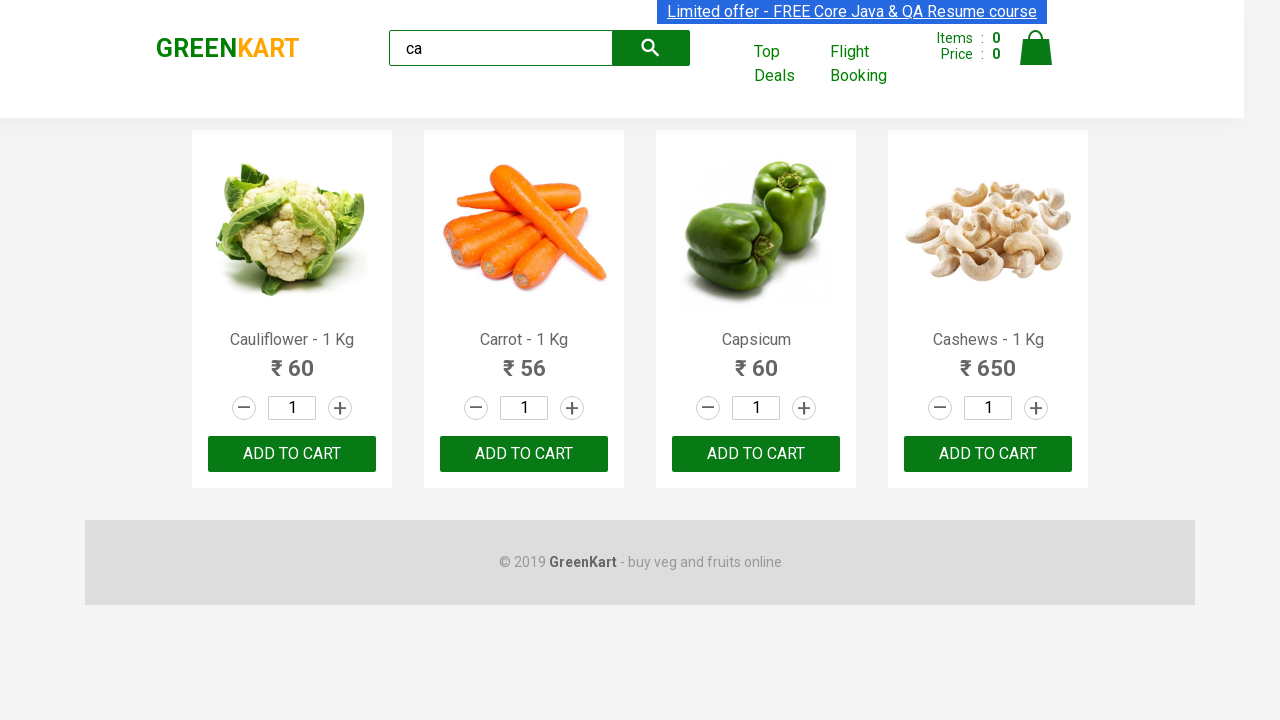

Product elements loaded on page
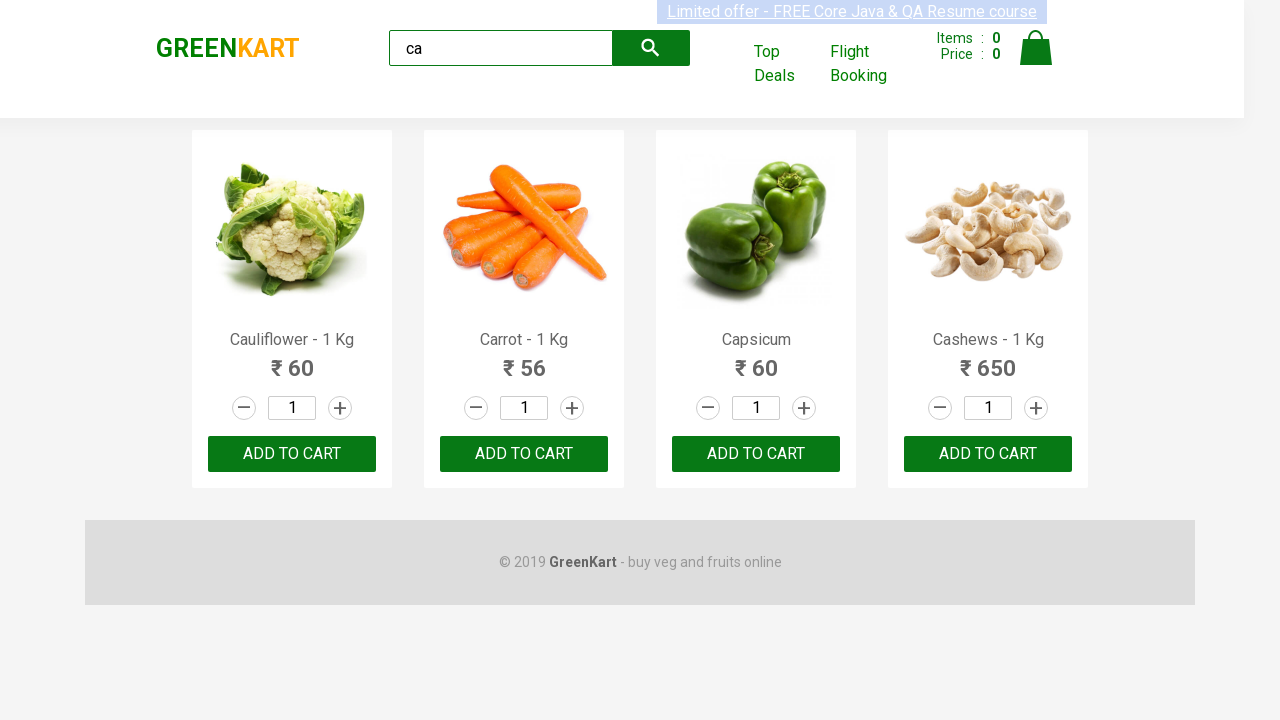

Verified that 4 products are displayed
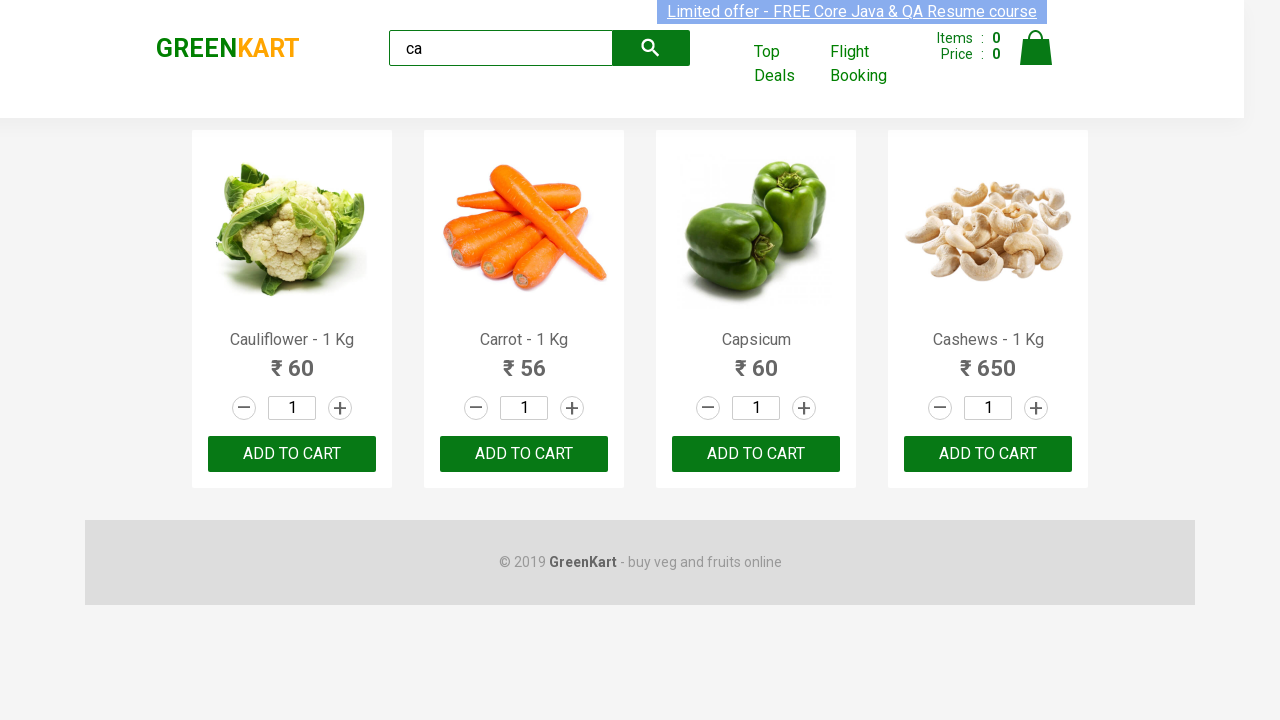

Clicked 'Add to Cart' button for Cashews product at (988, 454) on .products .product >> nth=3 >> button
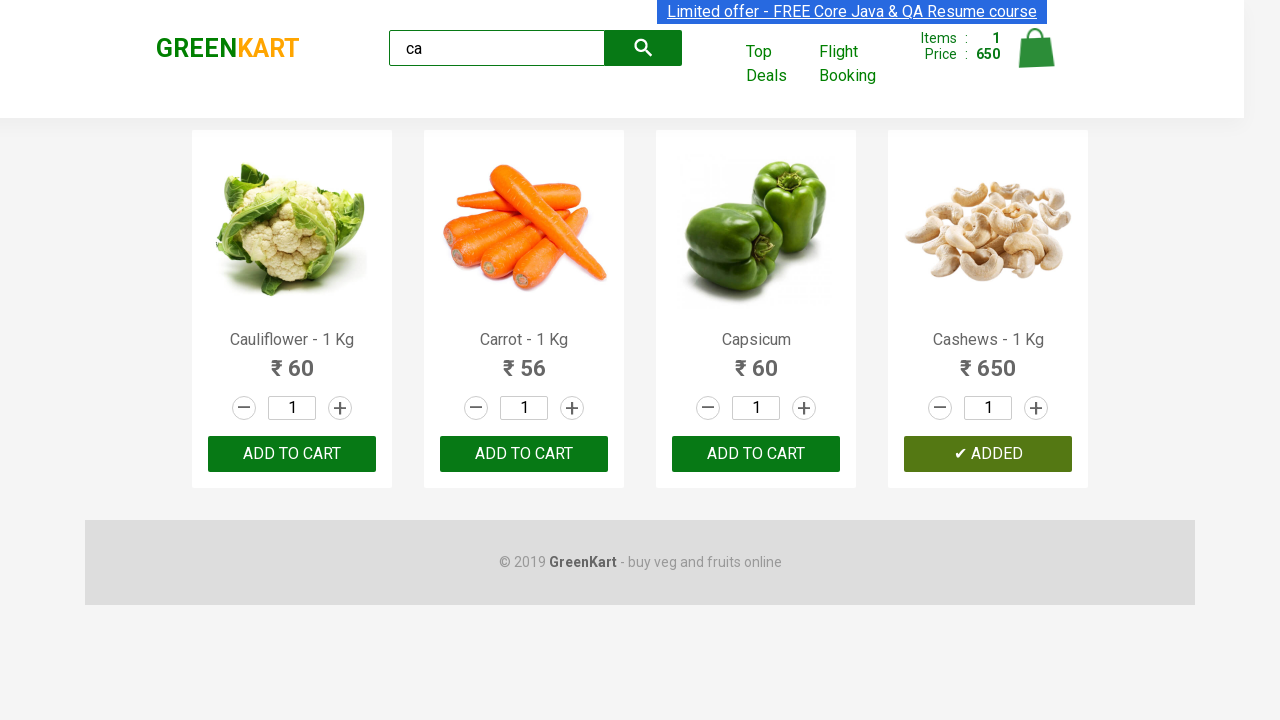

Retrieved brand text: GREENKART
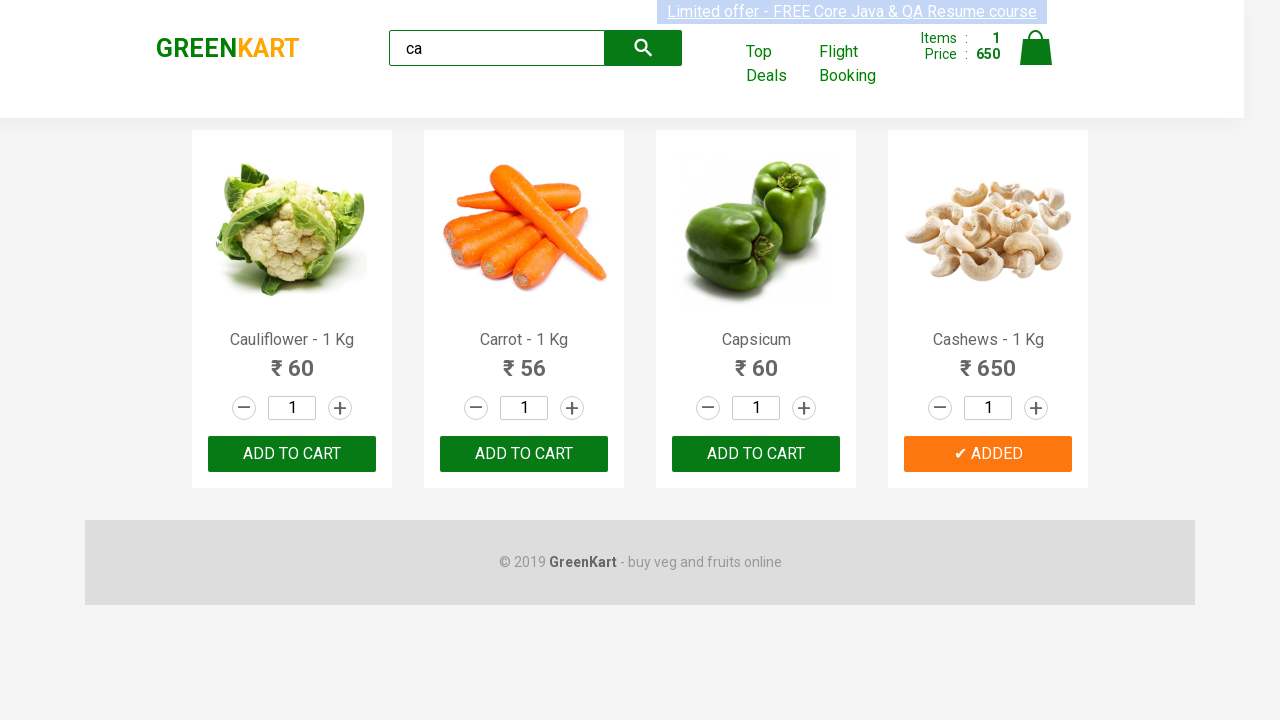

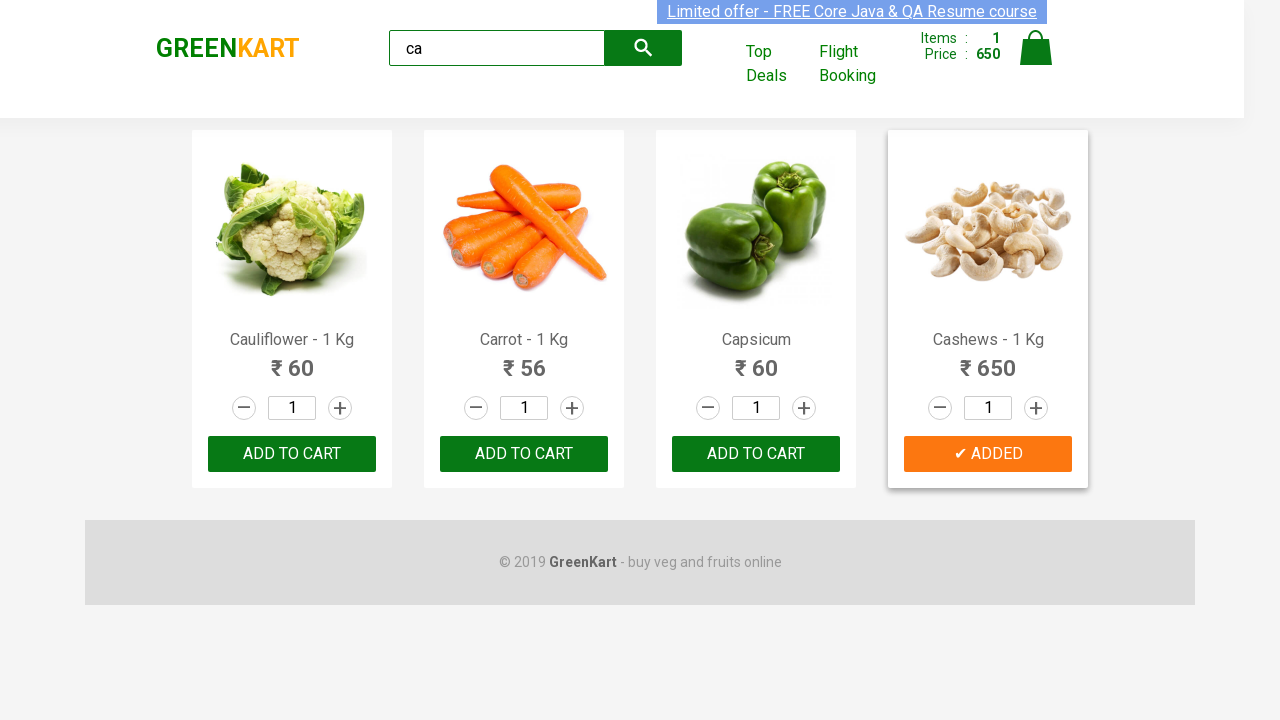